Opens the xdclass.net website and verifies the page loads by checking the title

Starting URL: https://xdclass.net

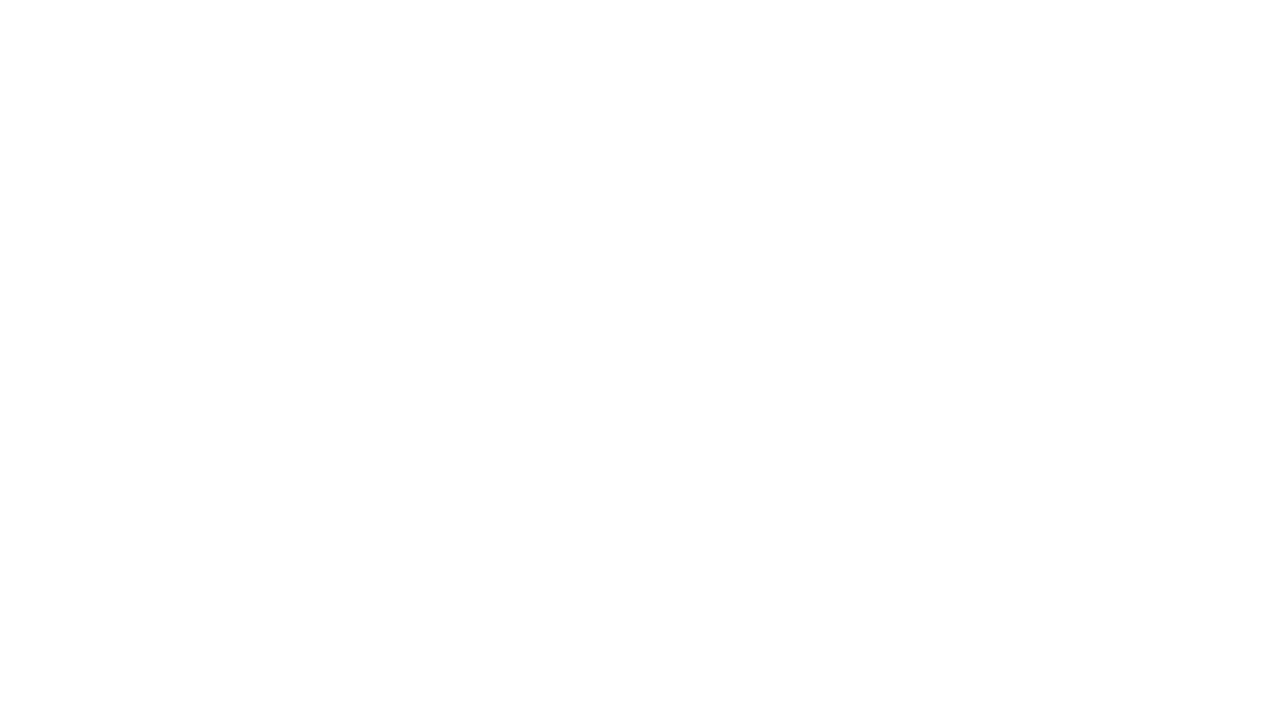

Waited for page to reach domcontentloaded state
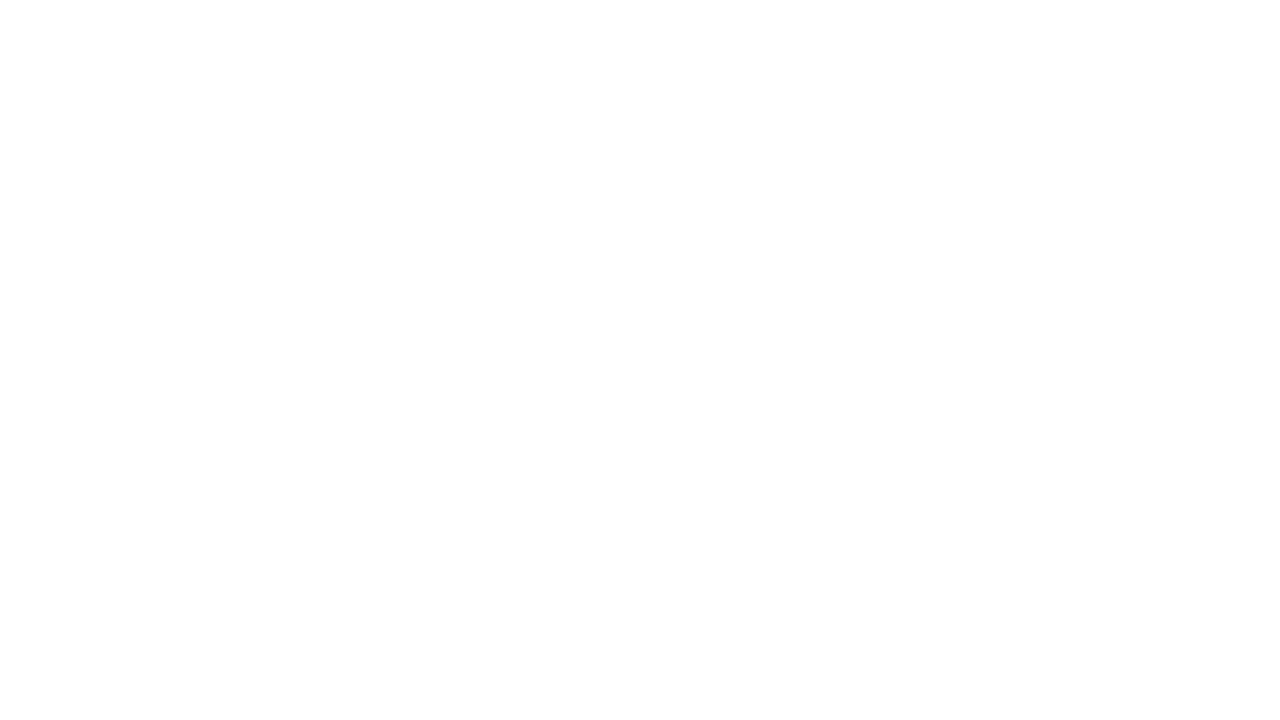

Retrieved page title: ''
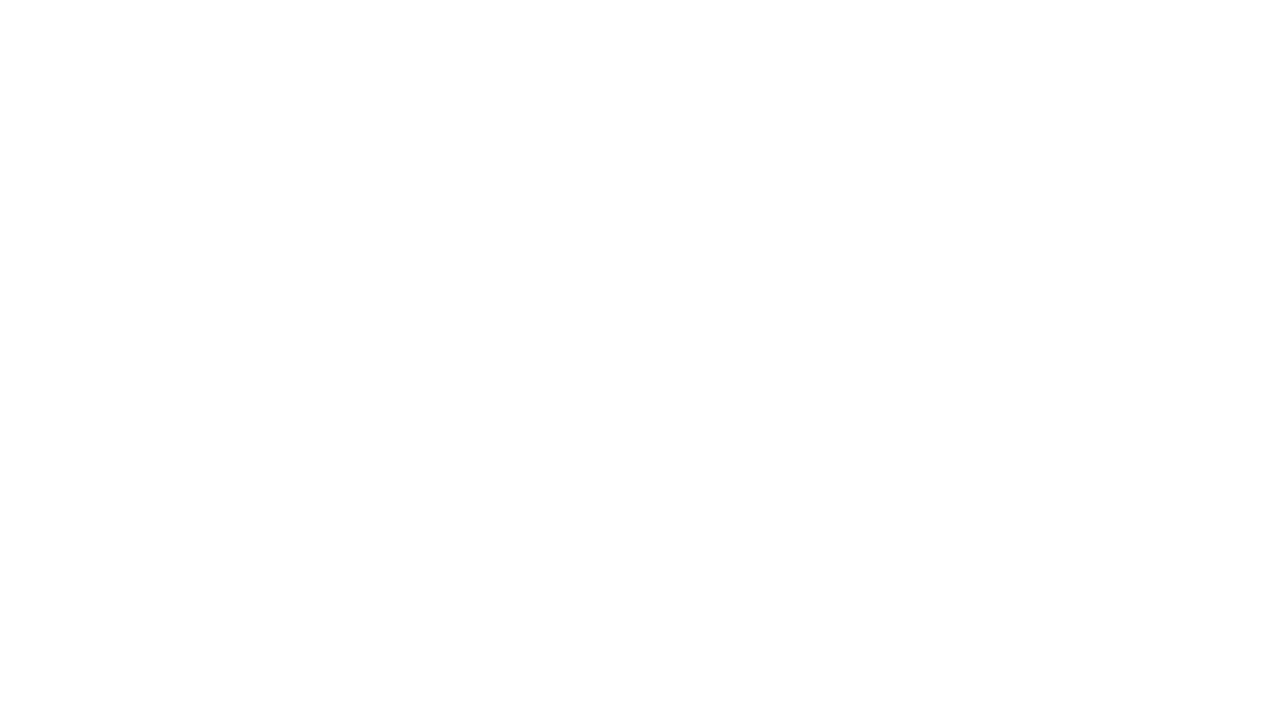

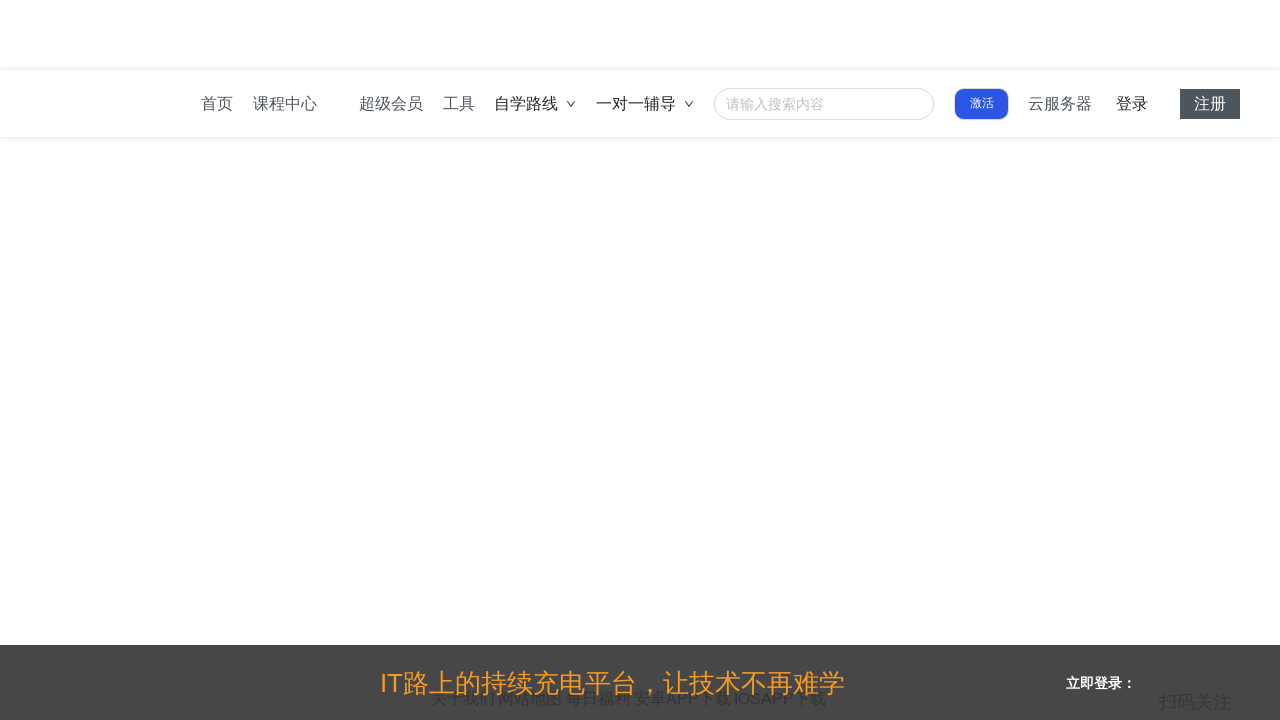